Tests search functionality on testotomasyonu.com by entering "phone" in the search box and pressing Enter to search

Starting URL: https://www.testotomasyonu.com

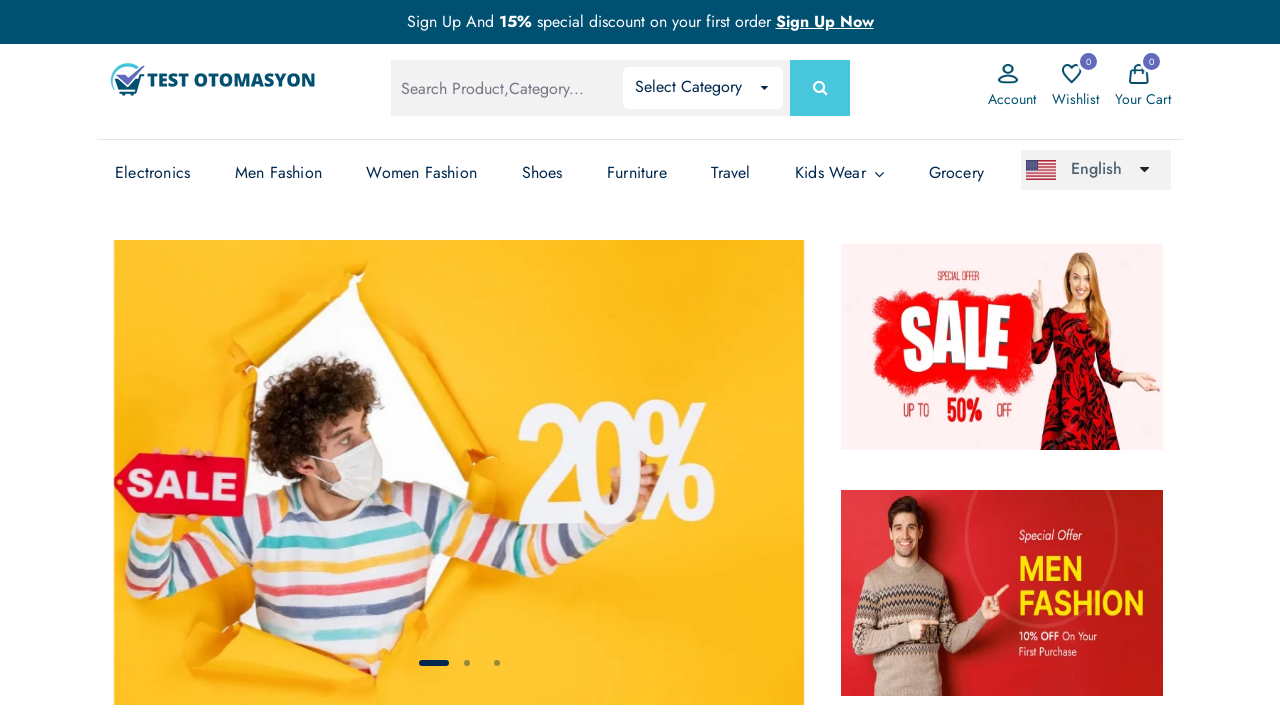

Filled search box with 'phone' on #global-search
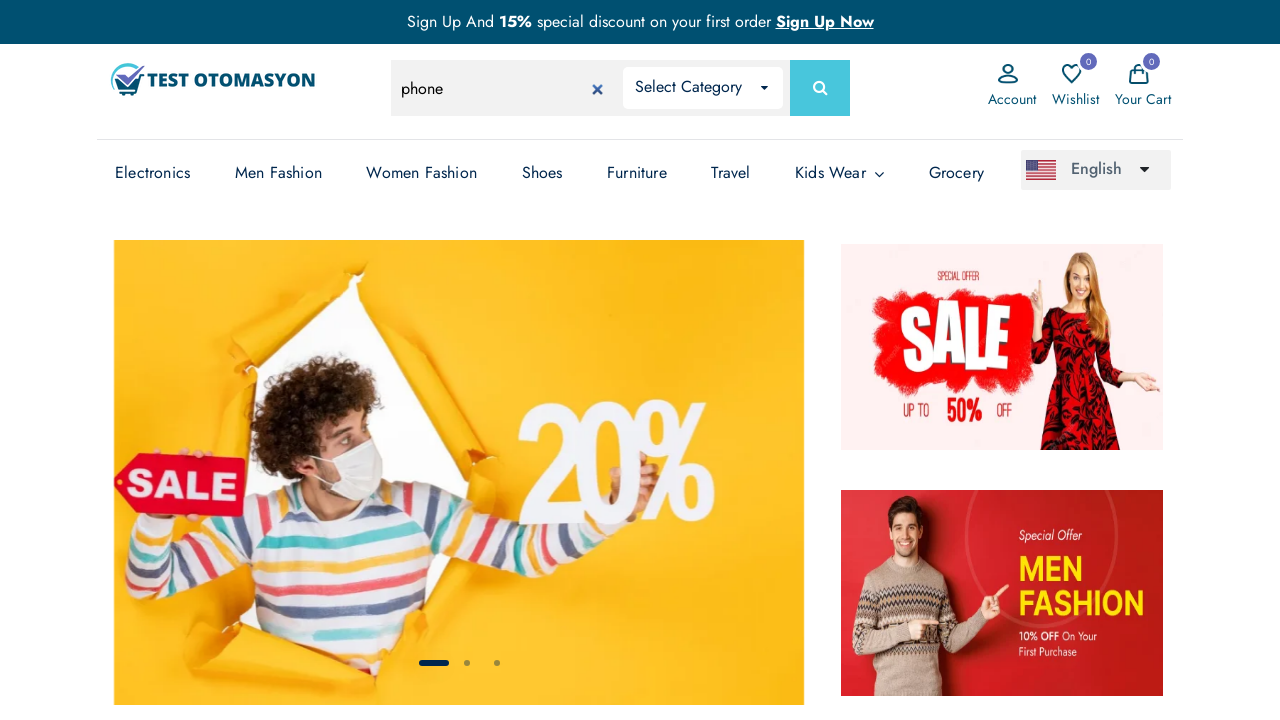

Pressed Enter to submit search on #global-search
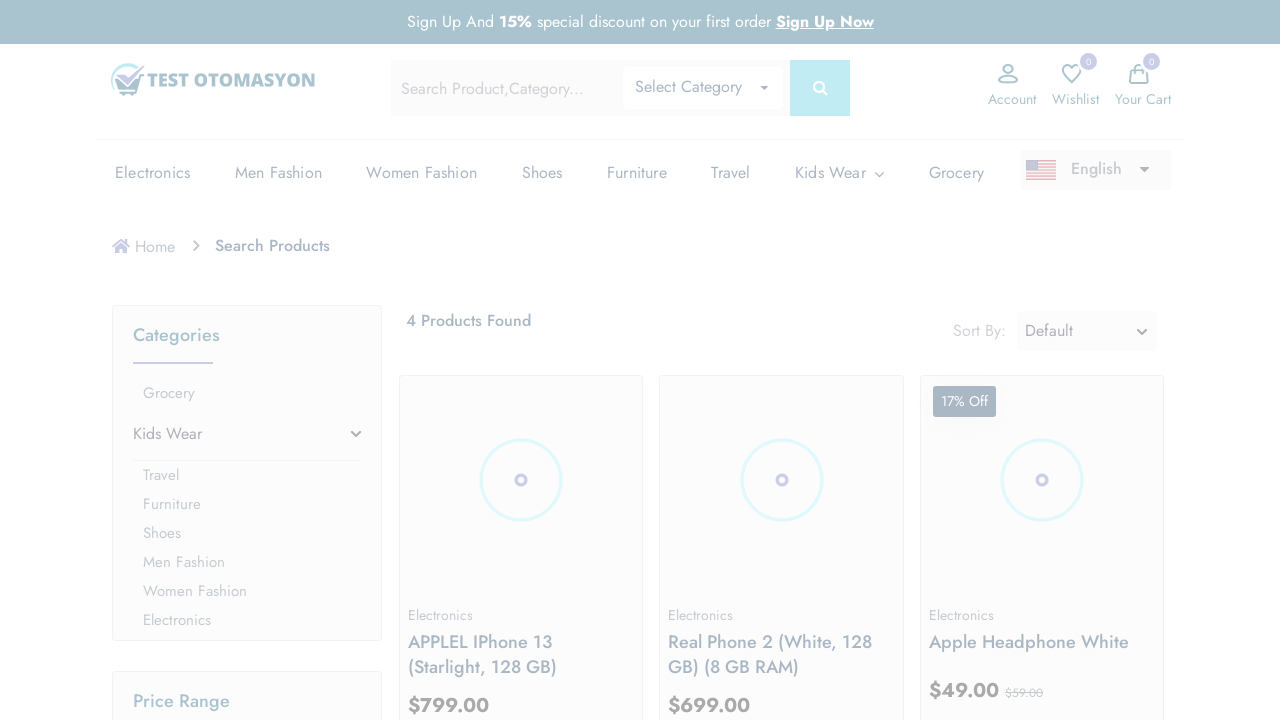

Search results loaded
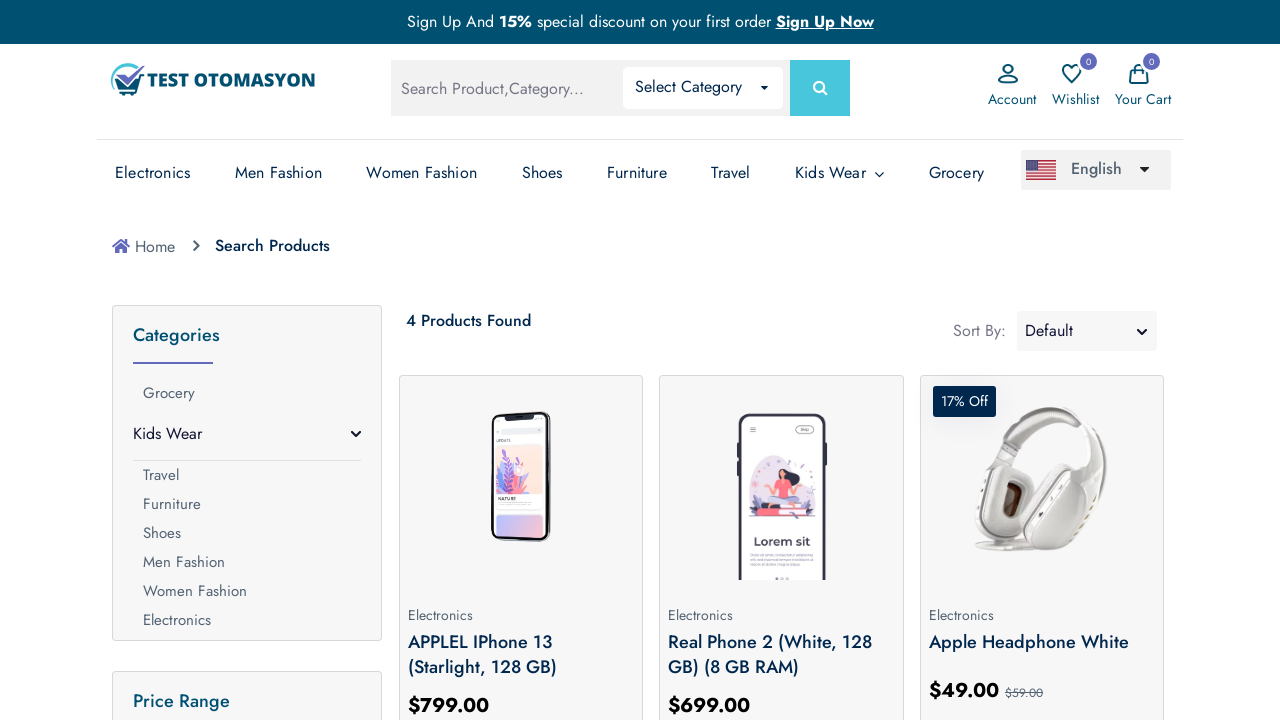

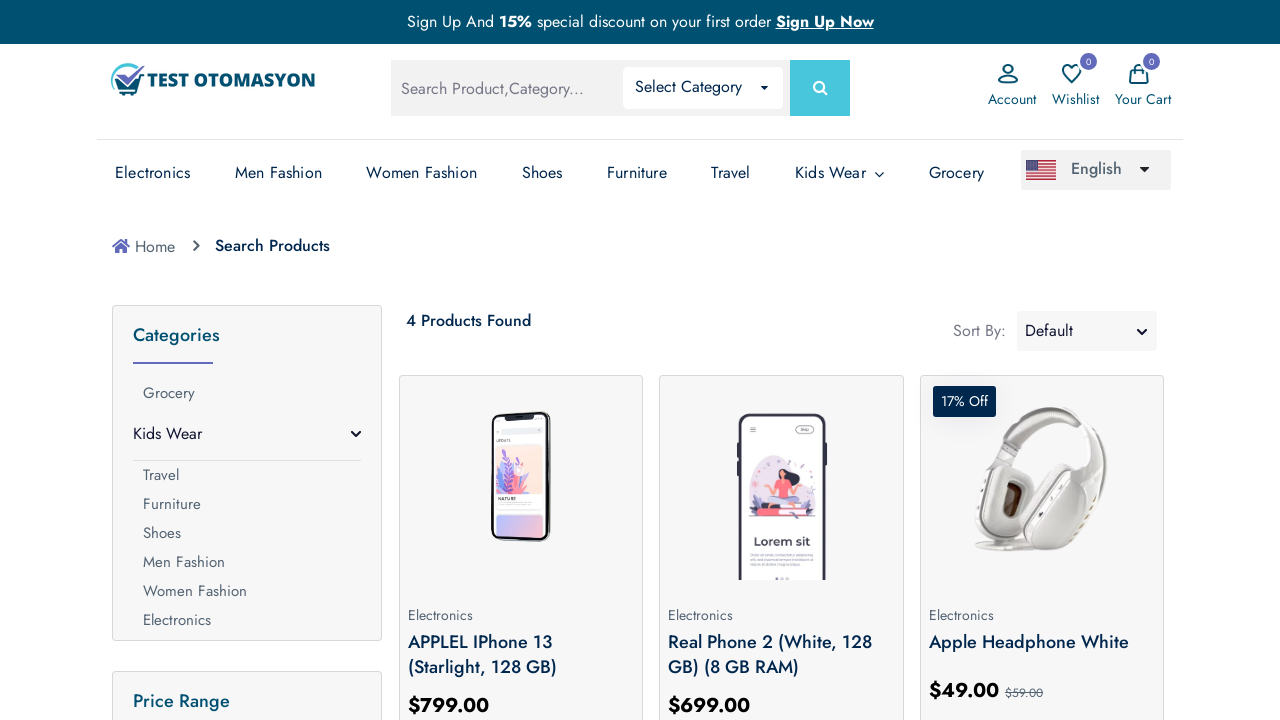